Tests that the nome (name) field accepts string input including numbers

Starting URL: https://carros-crud.vercel.app/

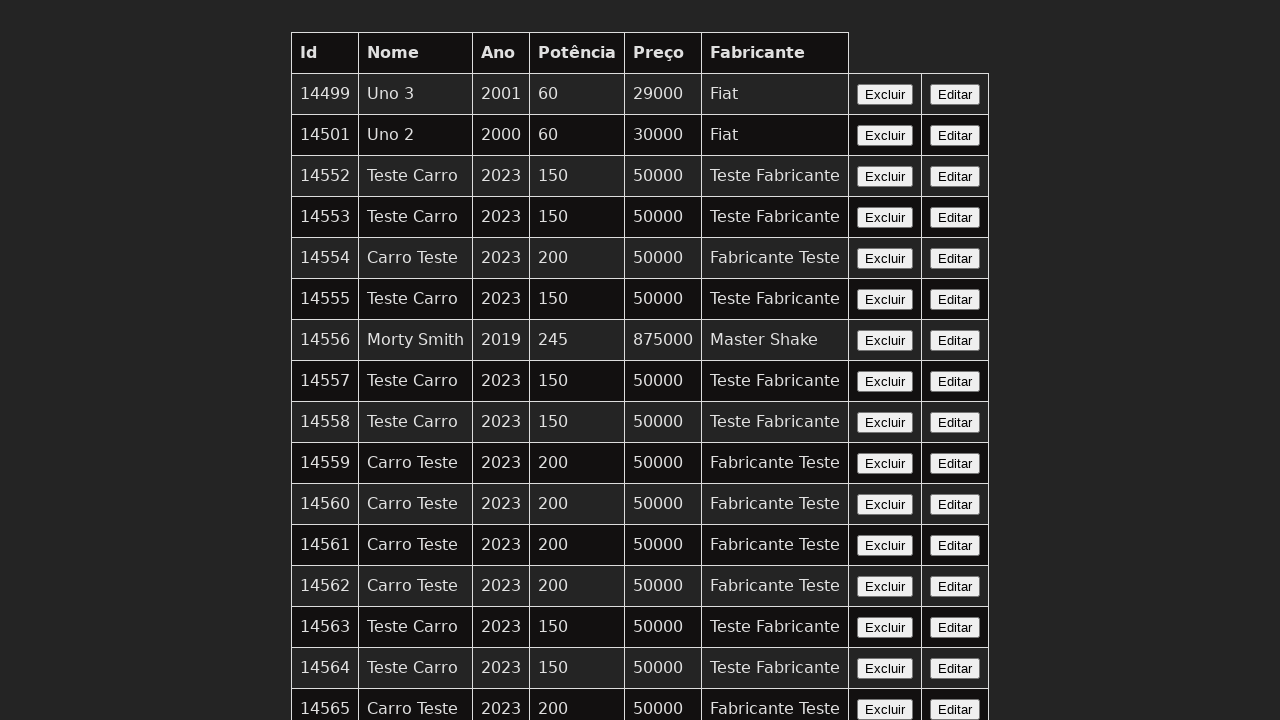

Filled nome field with numeric string '123' to test string acceptance on input[name='nome']
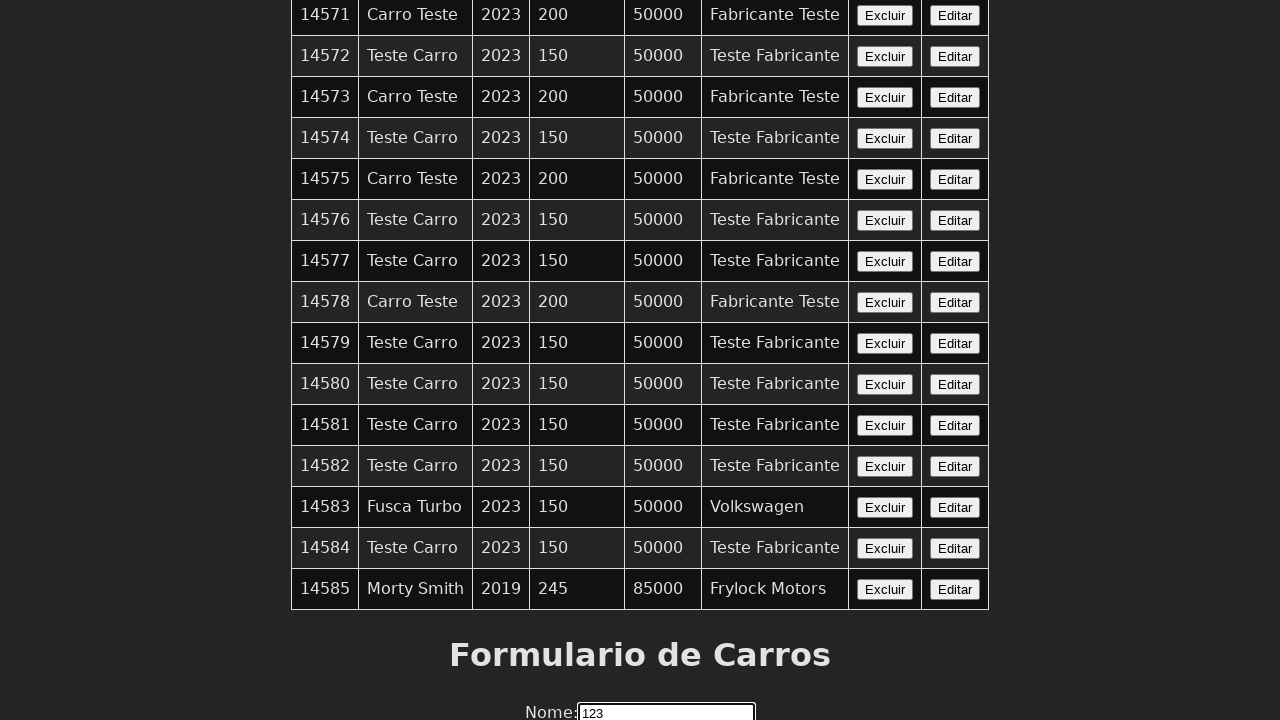

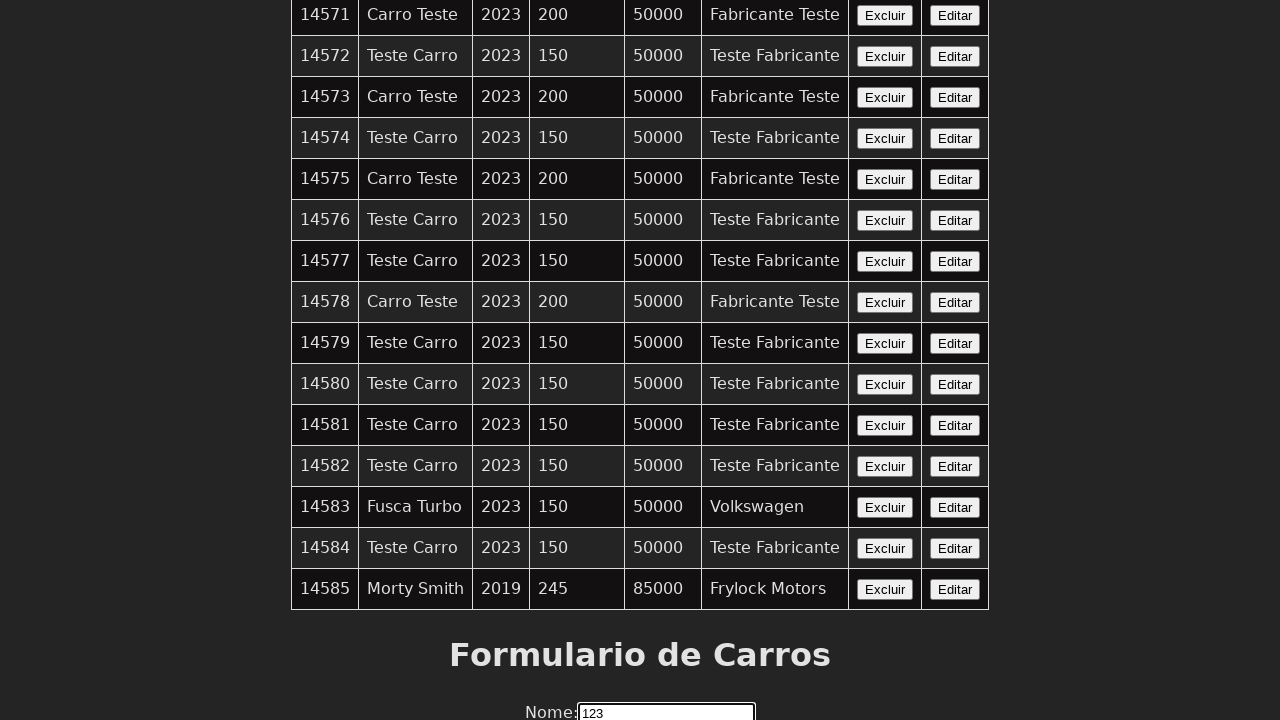